Tests the Korean Road Traffic Authority GIS map interface by selecting accident year, city, checking condition checkboxes, selecting a district, and performing a search to display traffic accident statistics.

Starting URL: https://taas.koroad.or.kr/gis/mcm/mcl/initMap.do?menuId=GIS_GMP_STS_RSN#

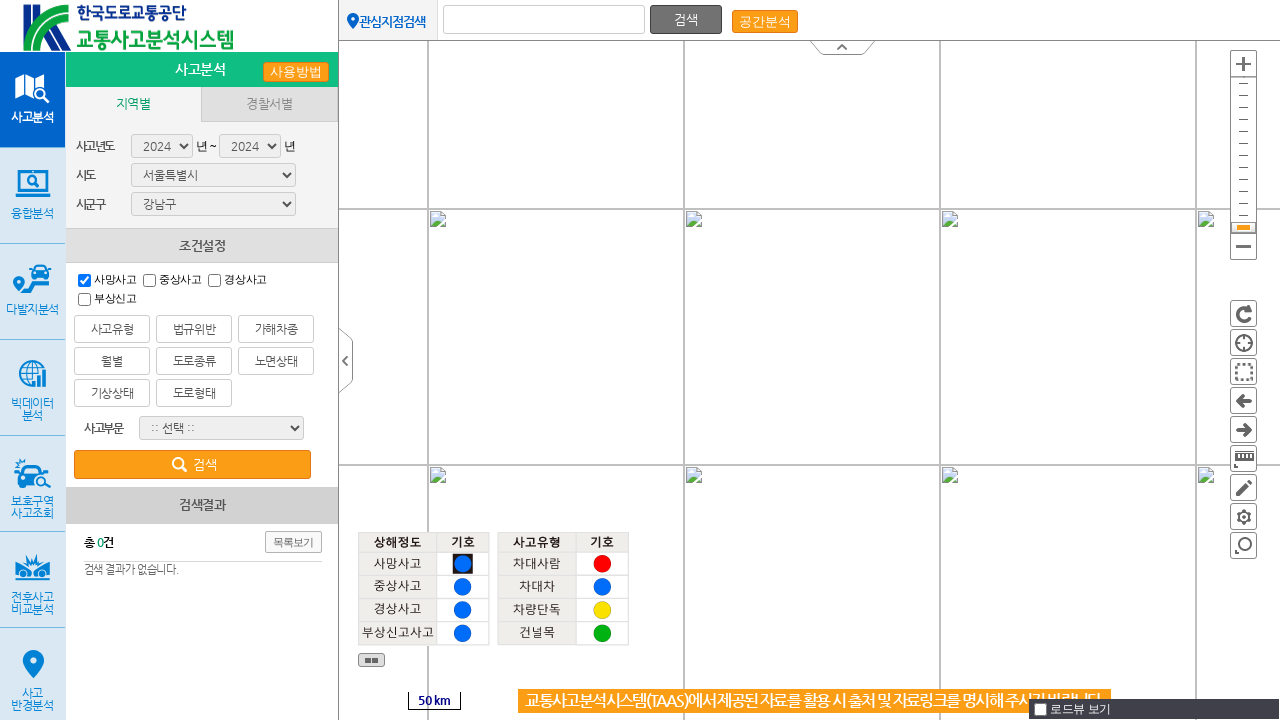

Waited for page to load
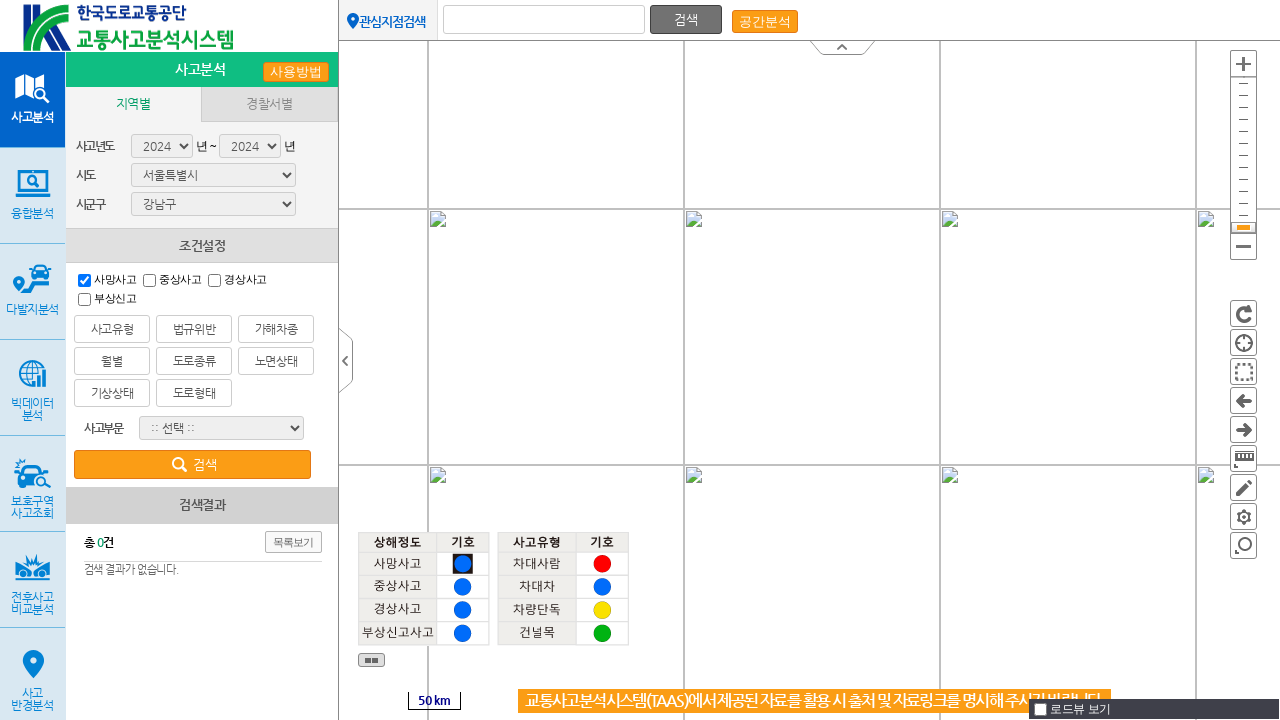

Clicked accident year dropdown at (162, 146) on xpath=//*[@id="ptsRafYearStart"]
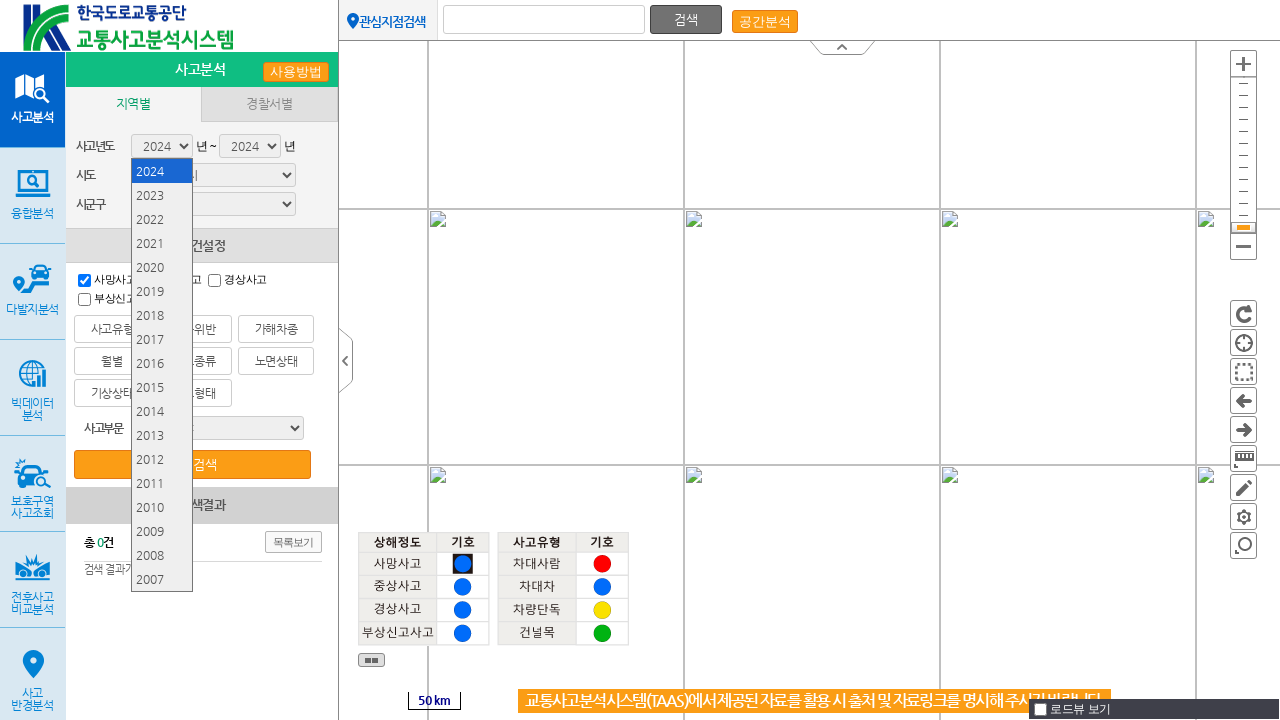

Selected 2022 as accident year on #ptsRafYearStart
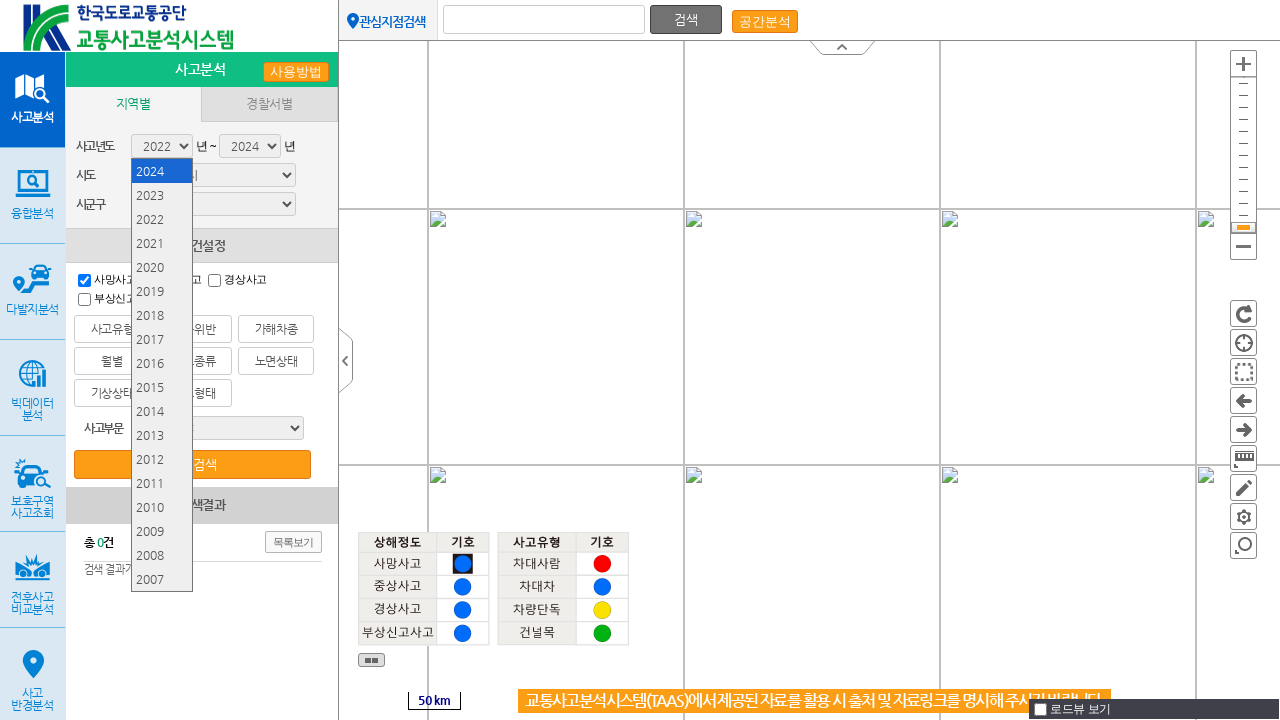

Waited for year selection to process
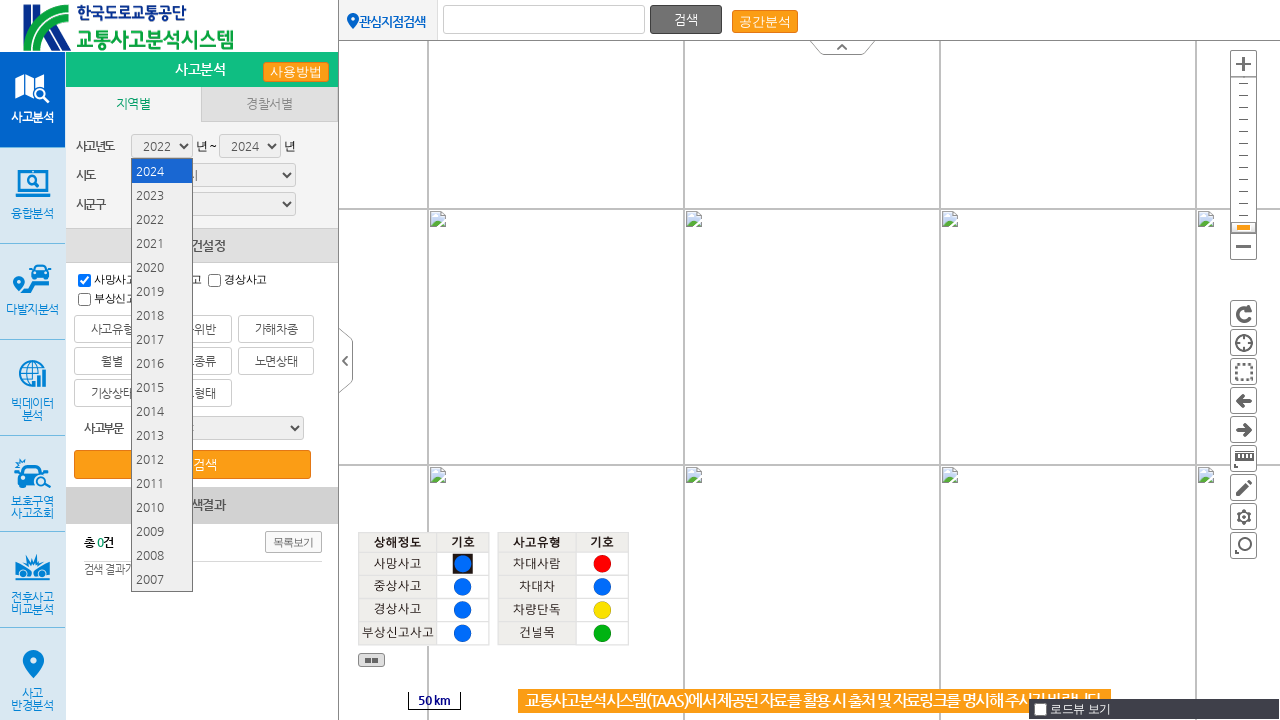

Clicked city dropdown at (214, 175) on xpath=//*[@id="ptsRafSido"]
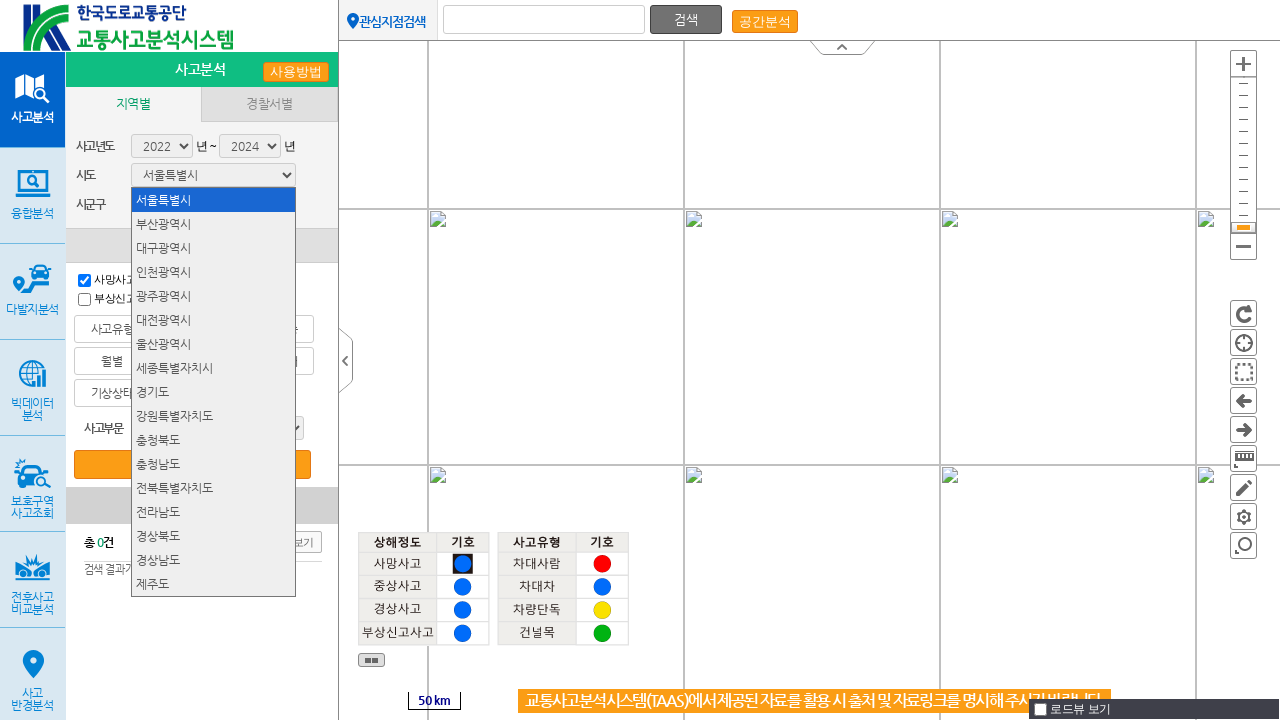

Selected Seoul as city on #ptsRafSido
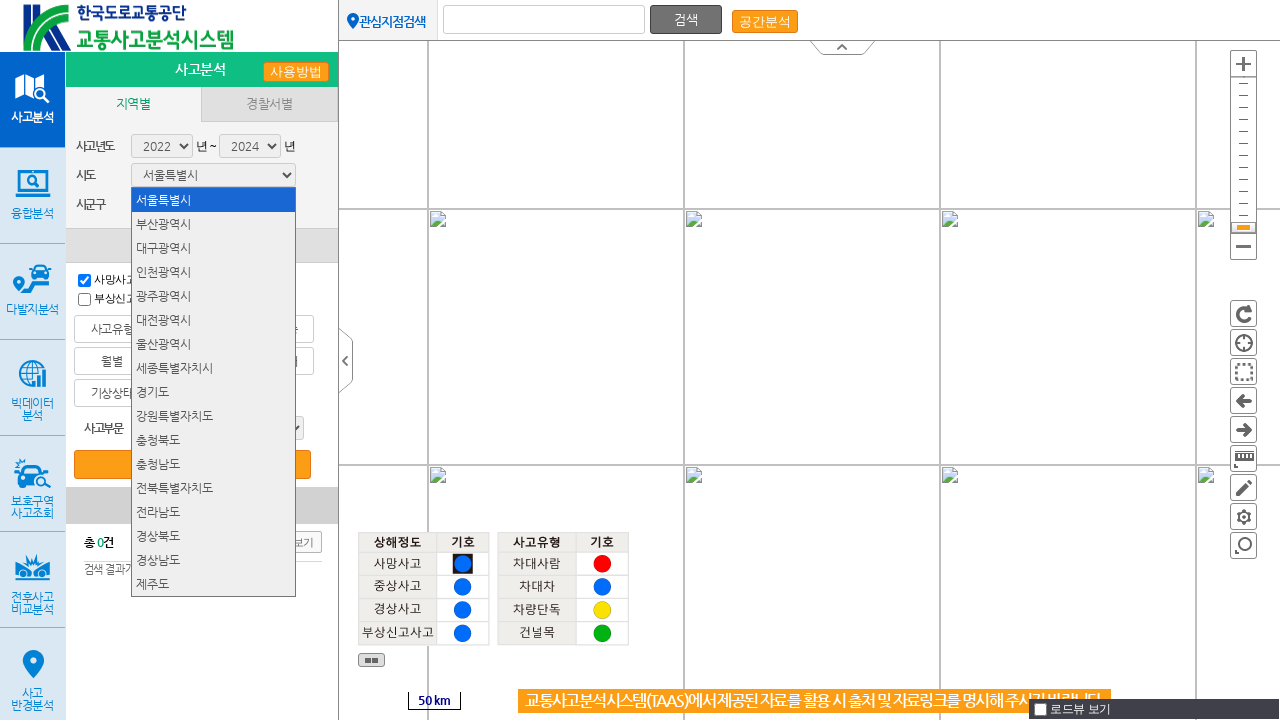

Waited for city selection to process
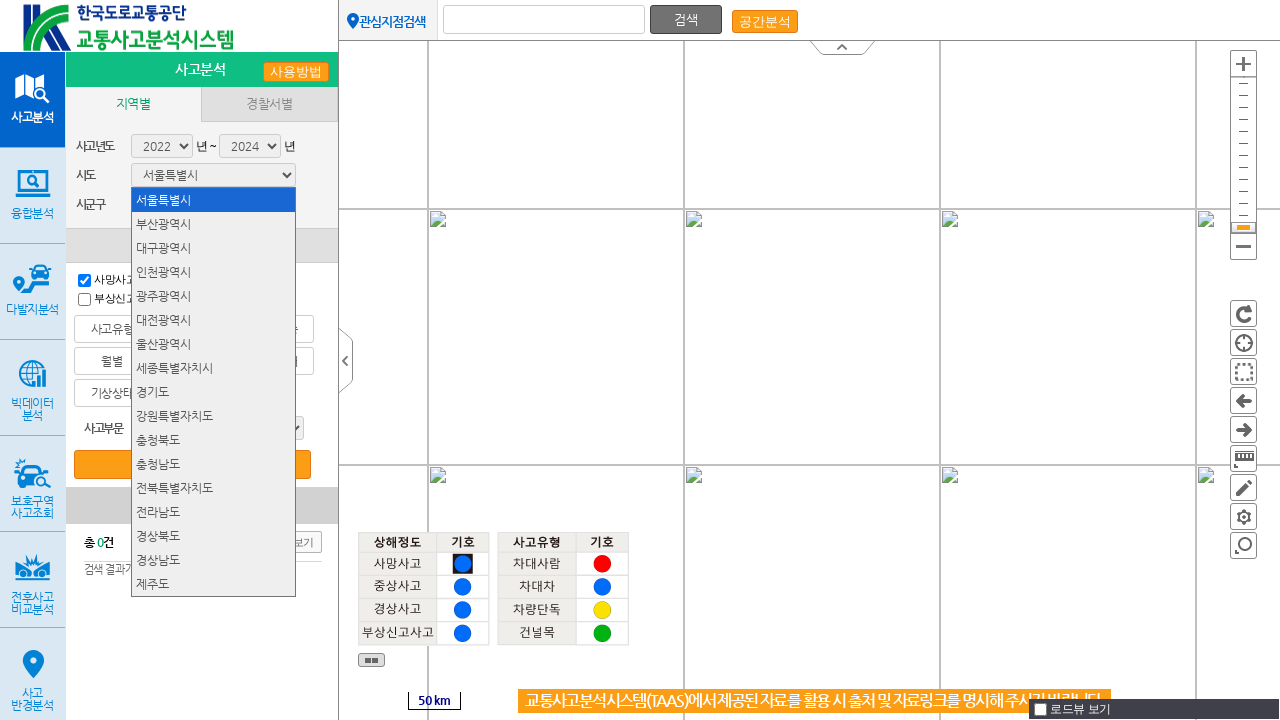

Checked condition checkbox 2 at (150, 281) on xpath=//*[@id="ptsRafCh1AccidentContent"]/li[2]/input
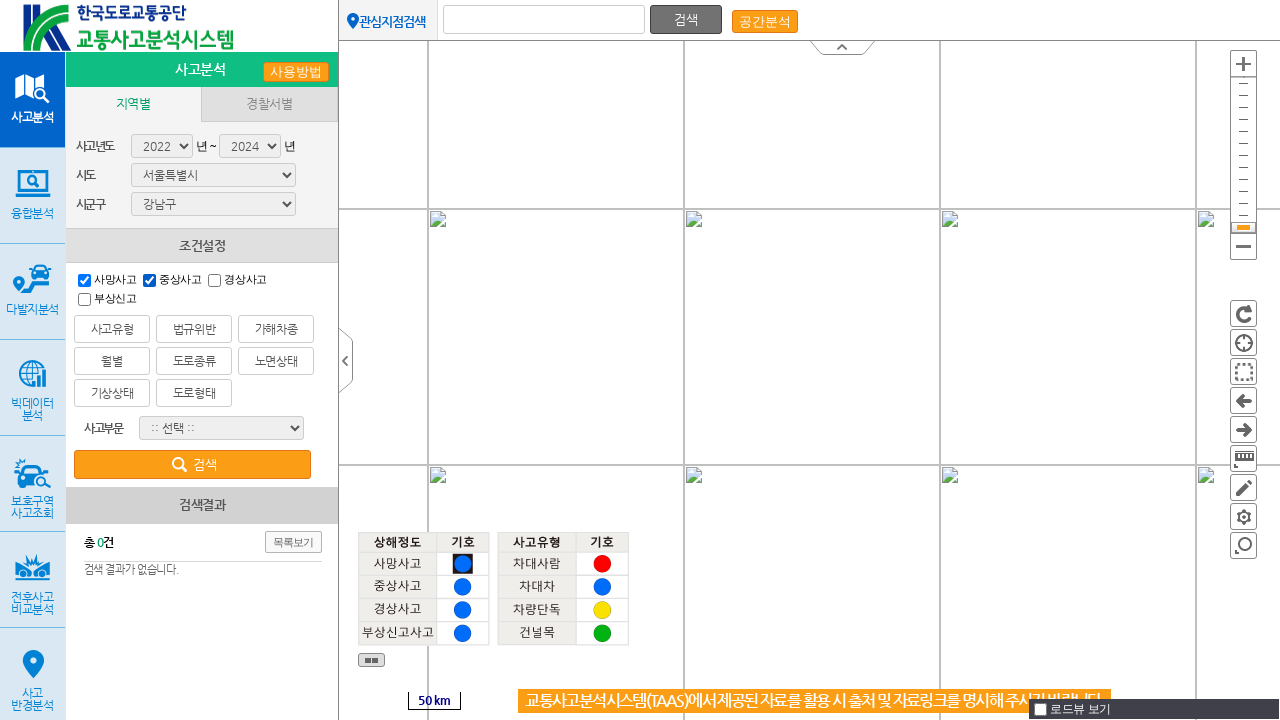

Waited for checkbox 2 to register
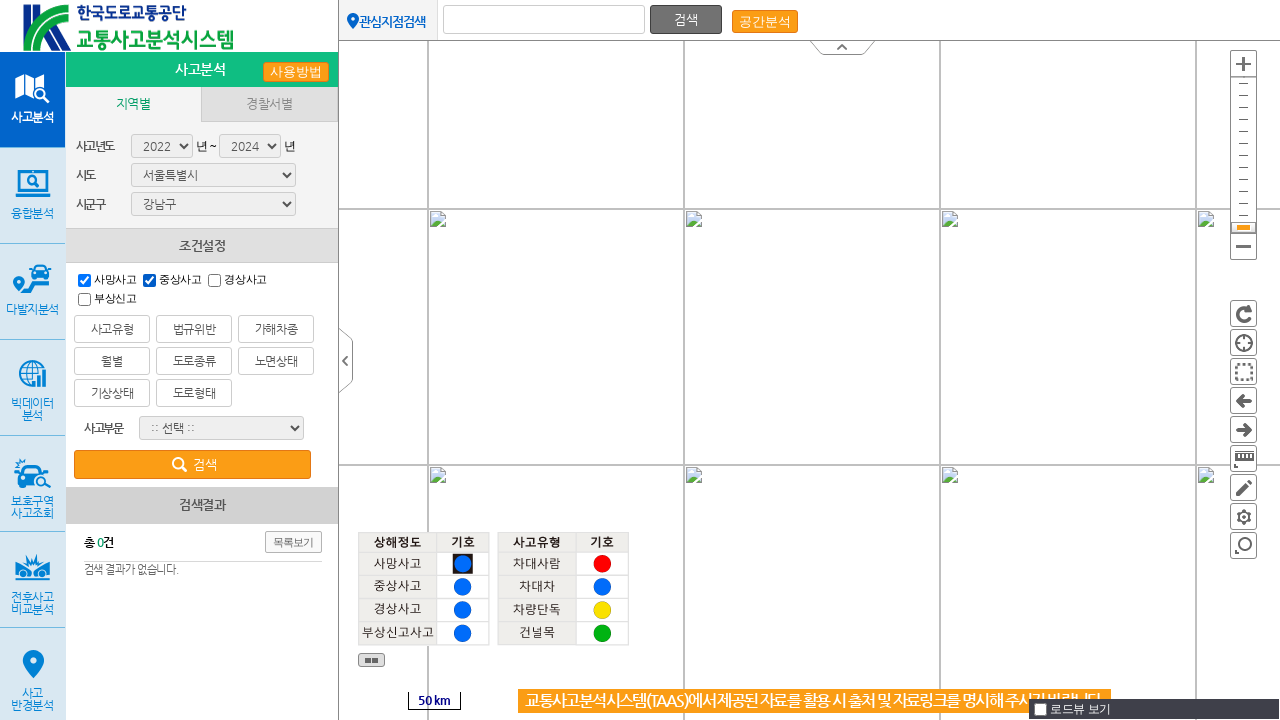

Checked condition checkbox 3 at (215, 281) on xpath=//*[@id="ptsRafCh1AccidentContent"]/li[3]/input
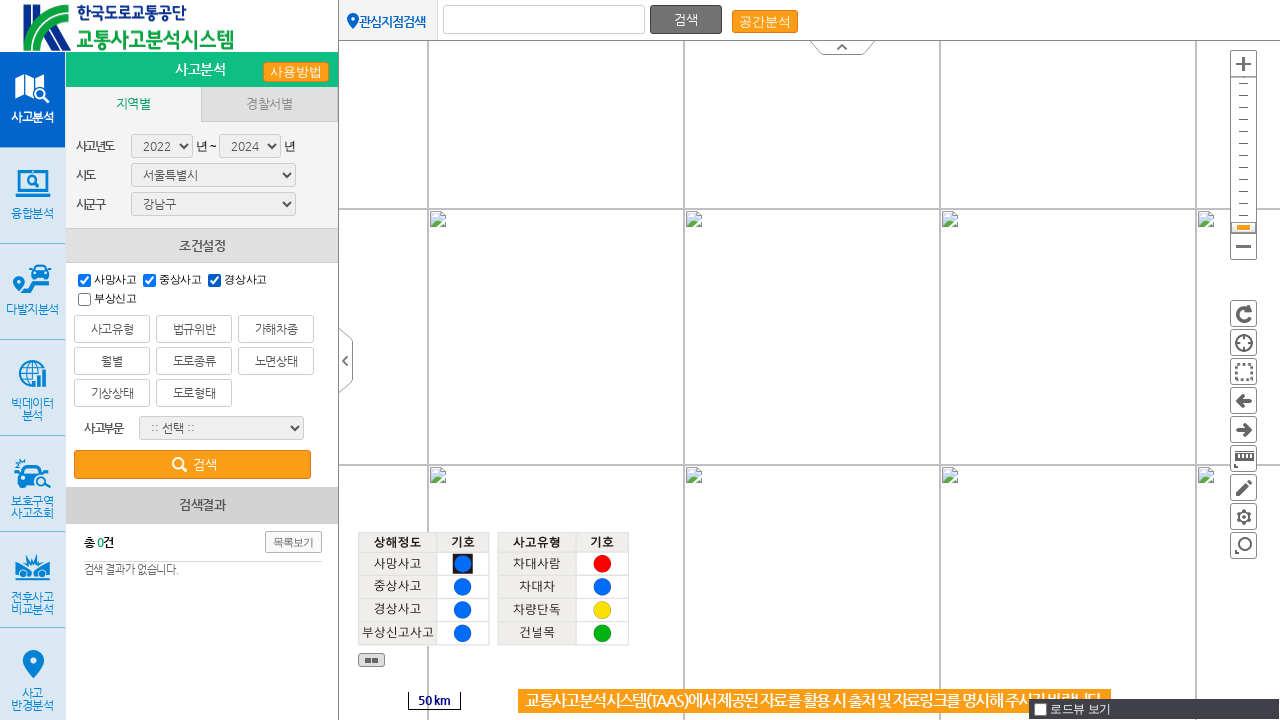

Waited for checkbox 3 to register
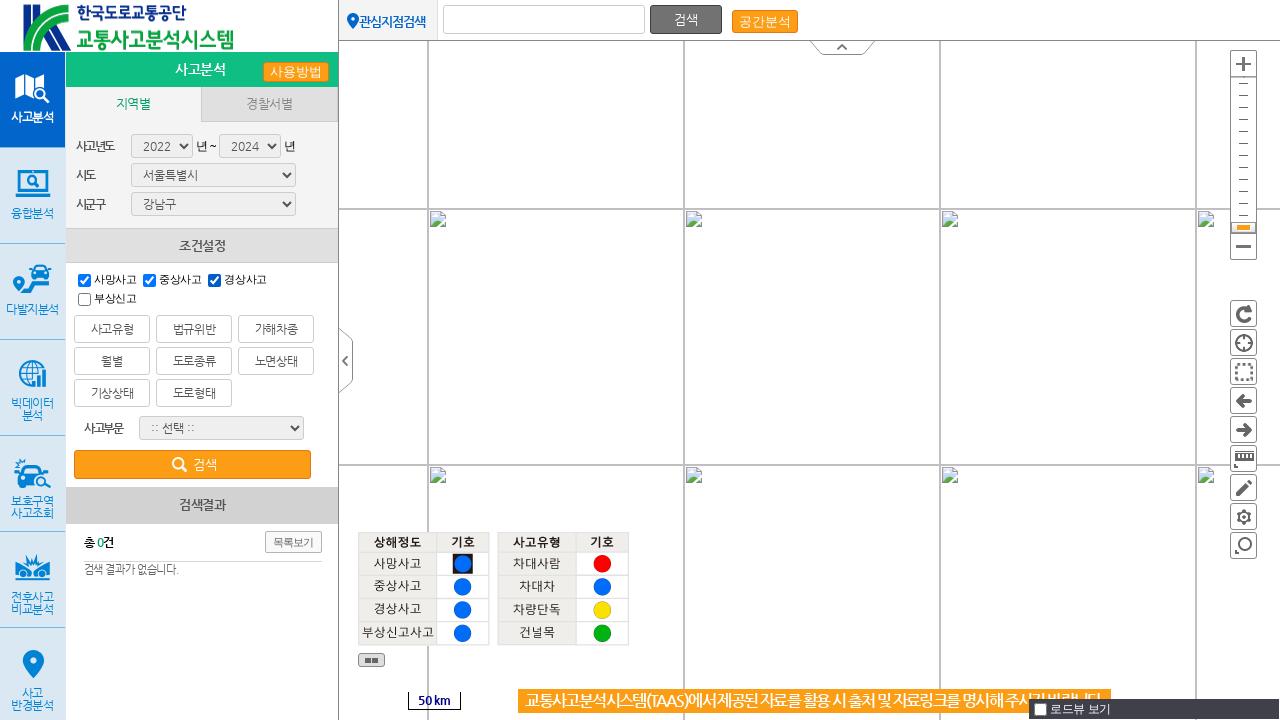

Checked condition checkbox 4 at (84, 300) on xpath=//*[@id="ptsRafCh1AccidentContent"]/li[4]/input
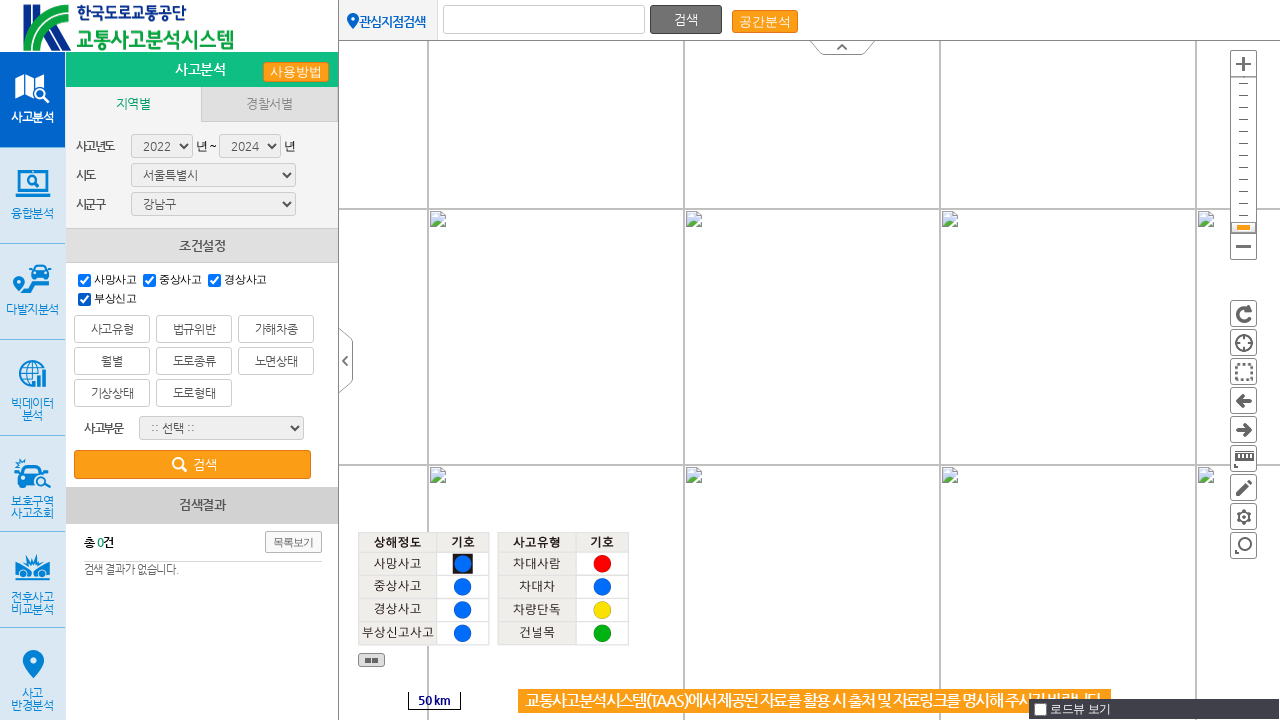

Waited for checkbox 4 to register
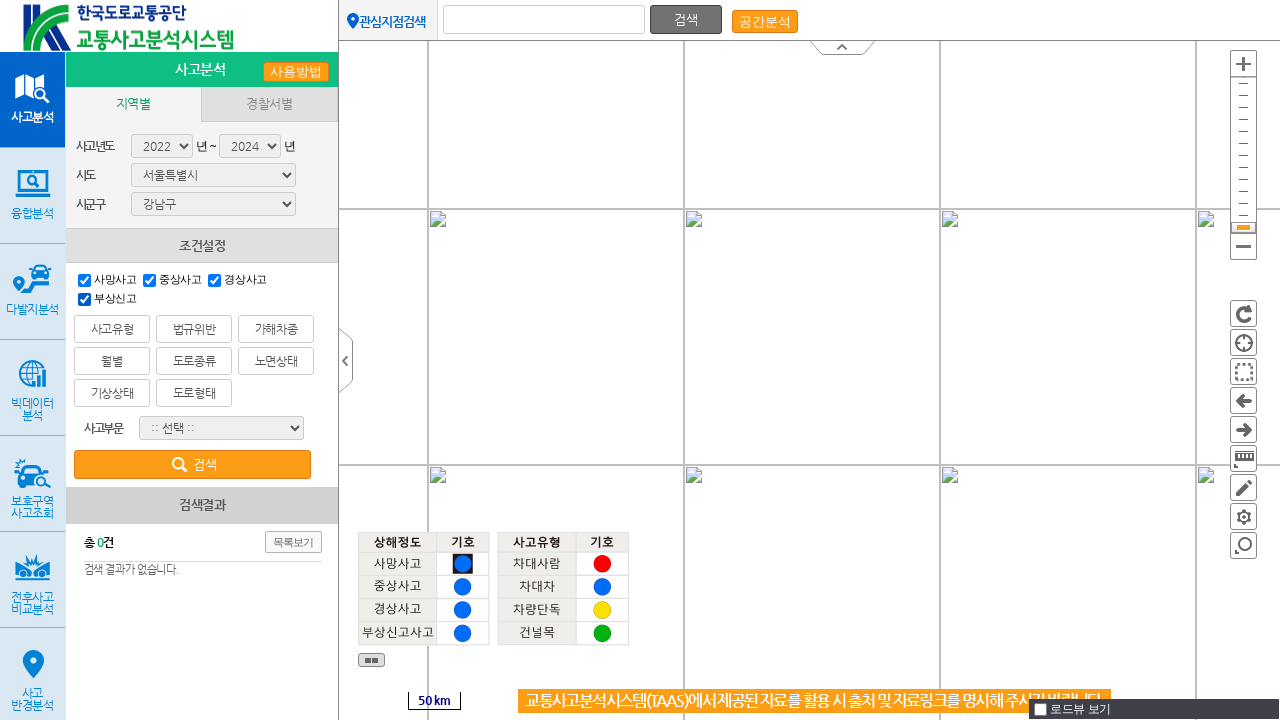

Clicked district dropdown at (214, 204) on xpath=//*[@id="ptsRafSigungu"]
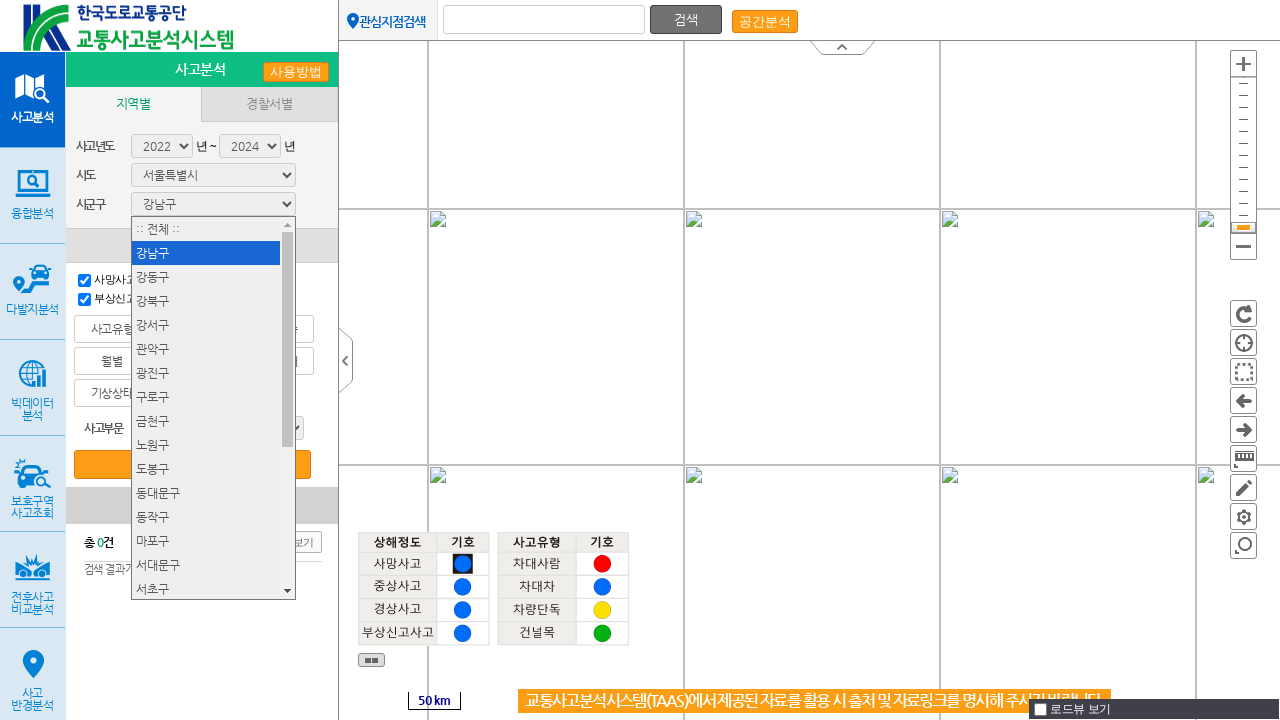

Selected Gangnam-gu as district on #ptsRafSigungu
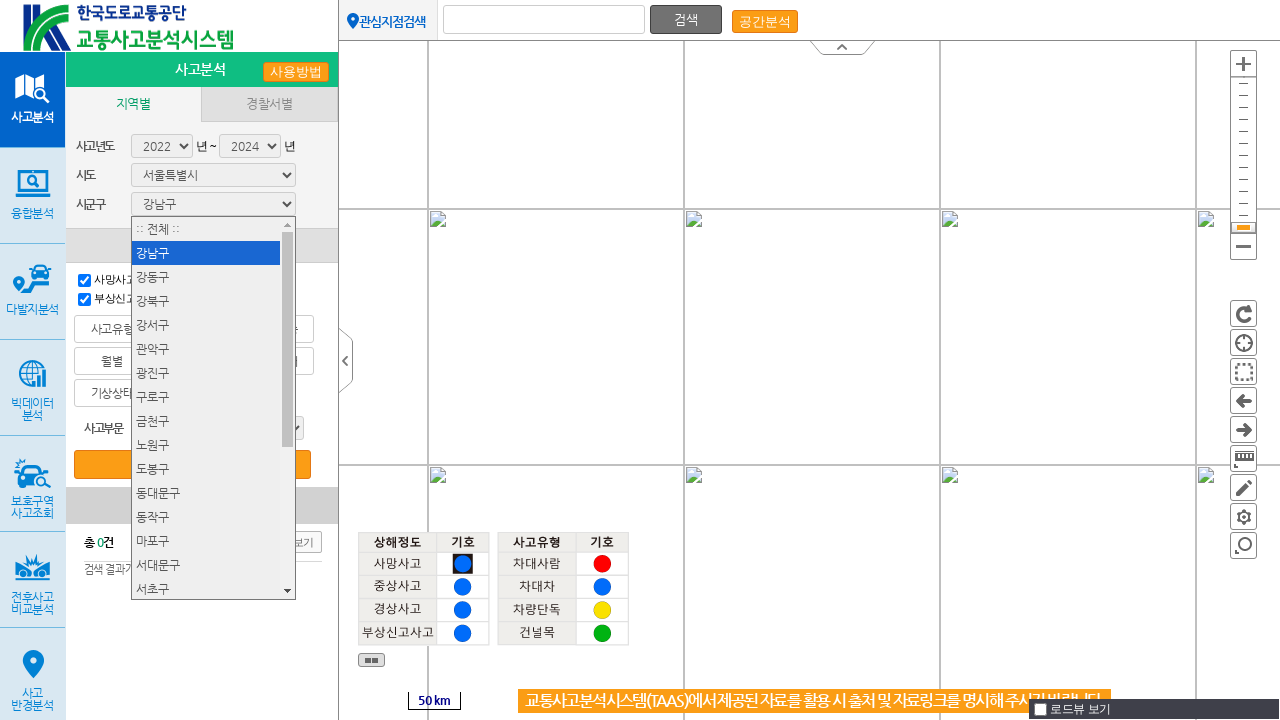

Waited for district selection to process
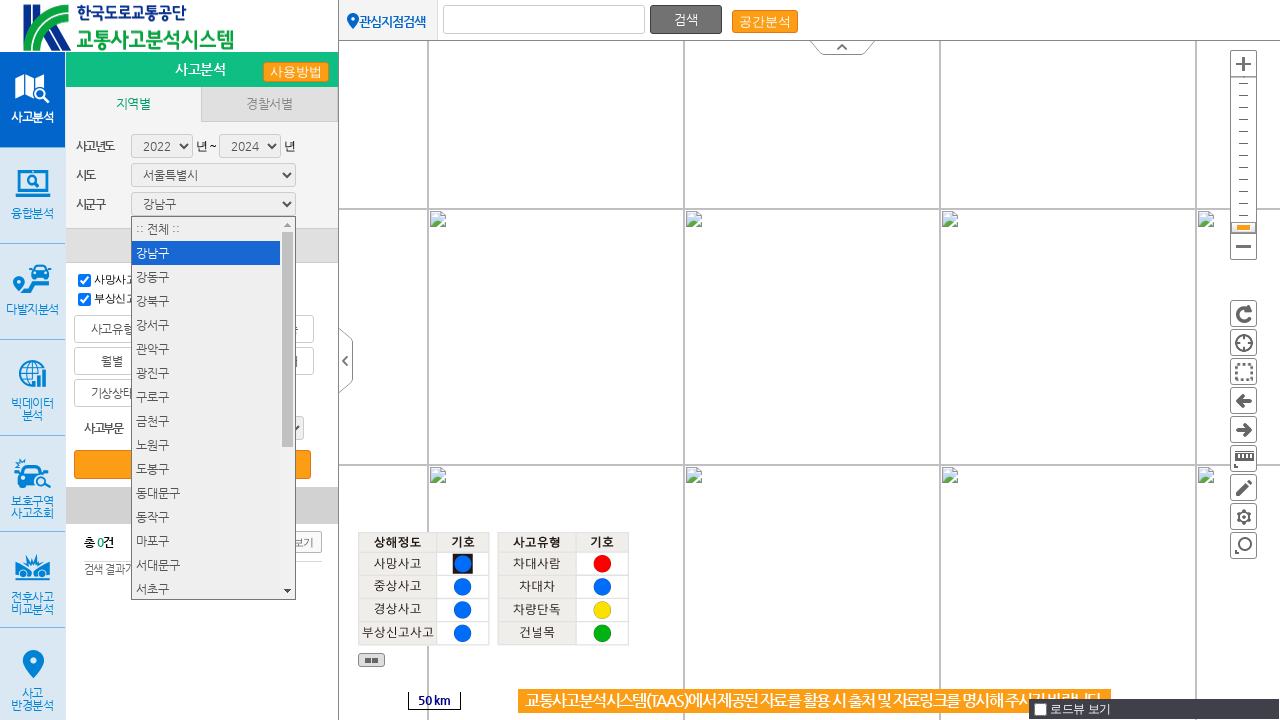

Clicked search button to query traffic accident data at (192, 465) on xpath=//*[@id="regionAccidentFind"]/div[2]/p/a
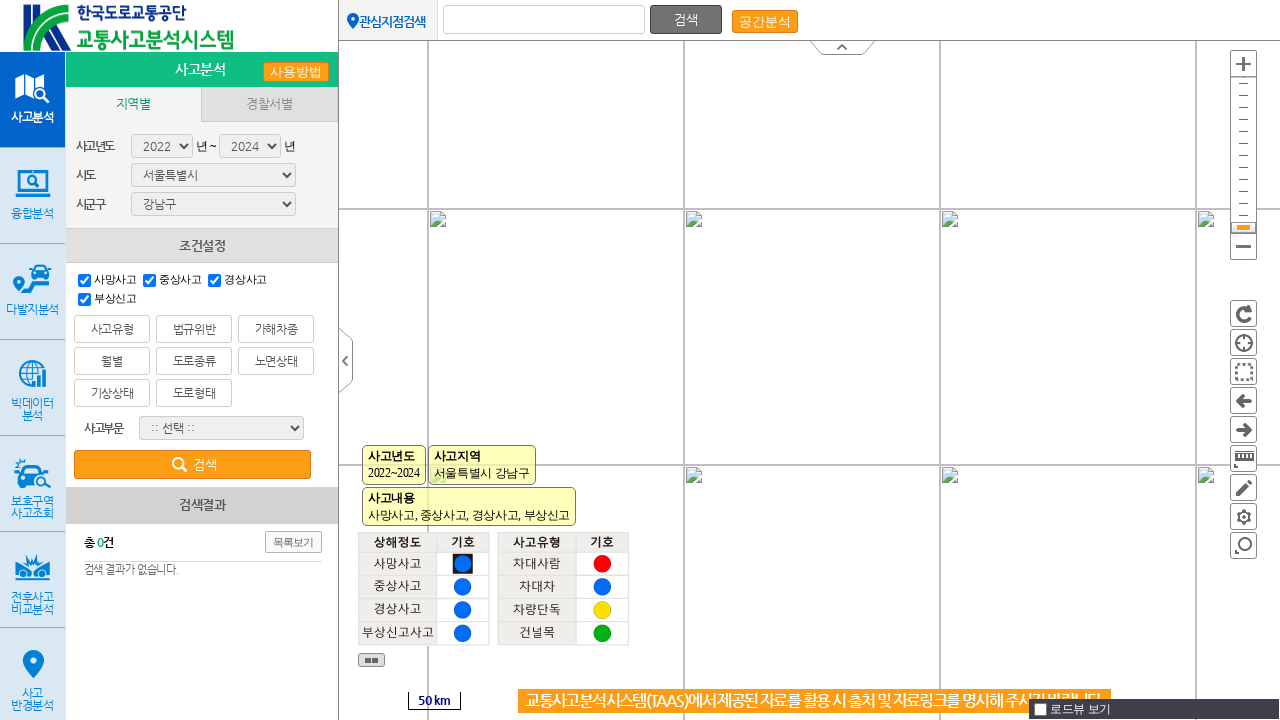

Waited for search to initiate
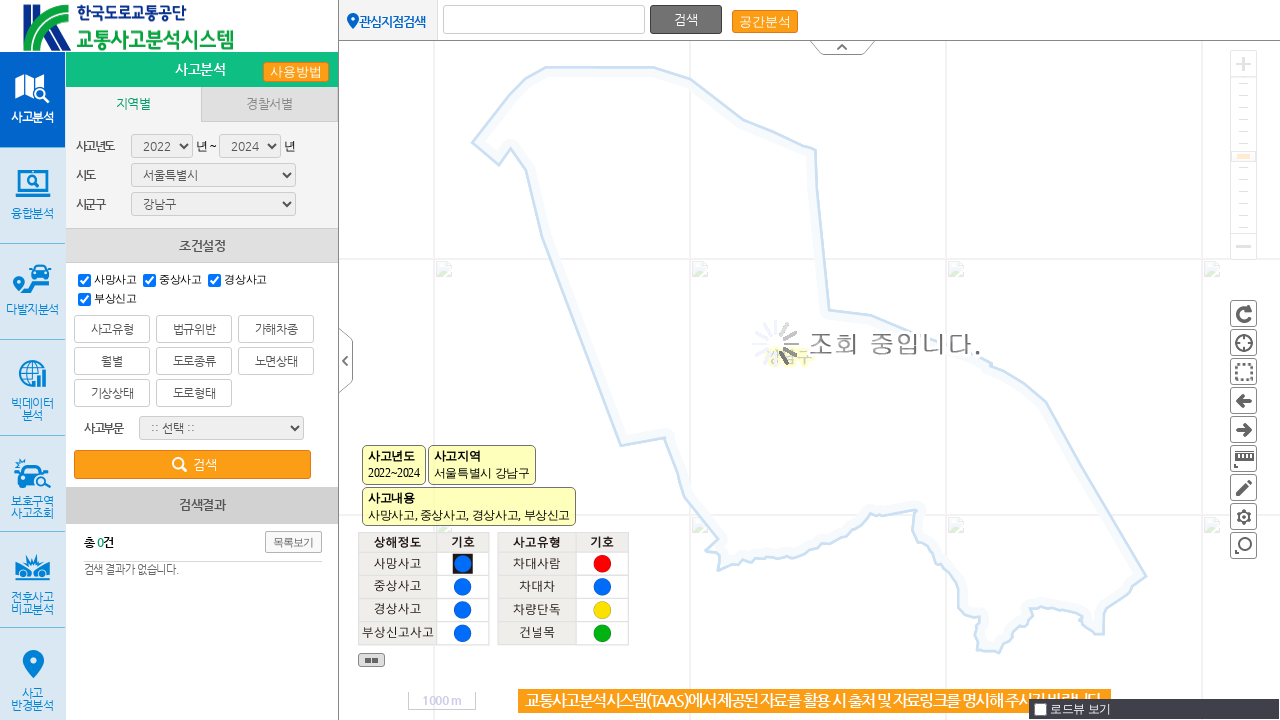

Traffic accident statistics results loaded and displayed
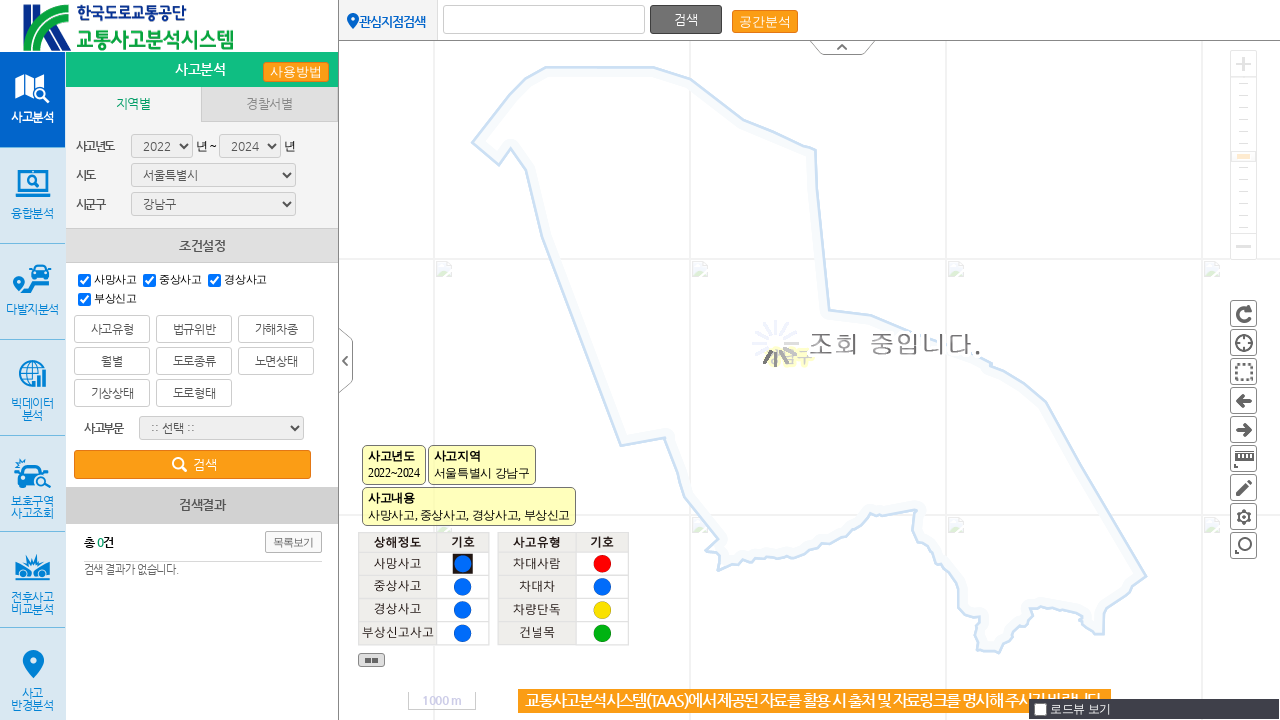

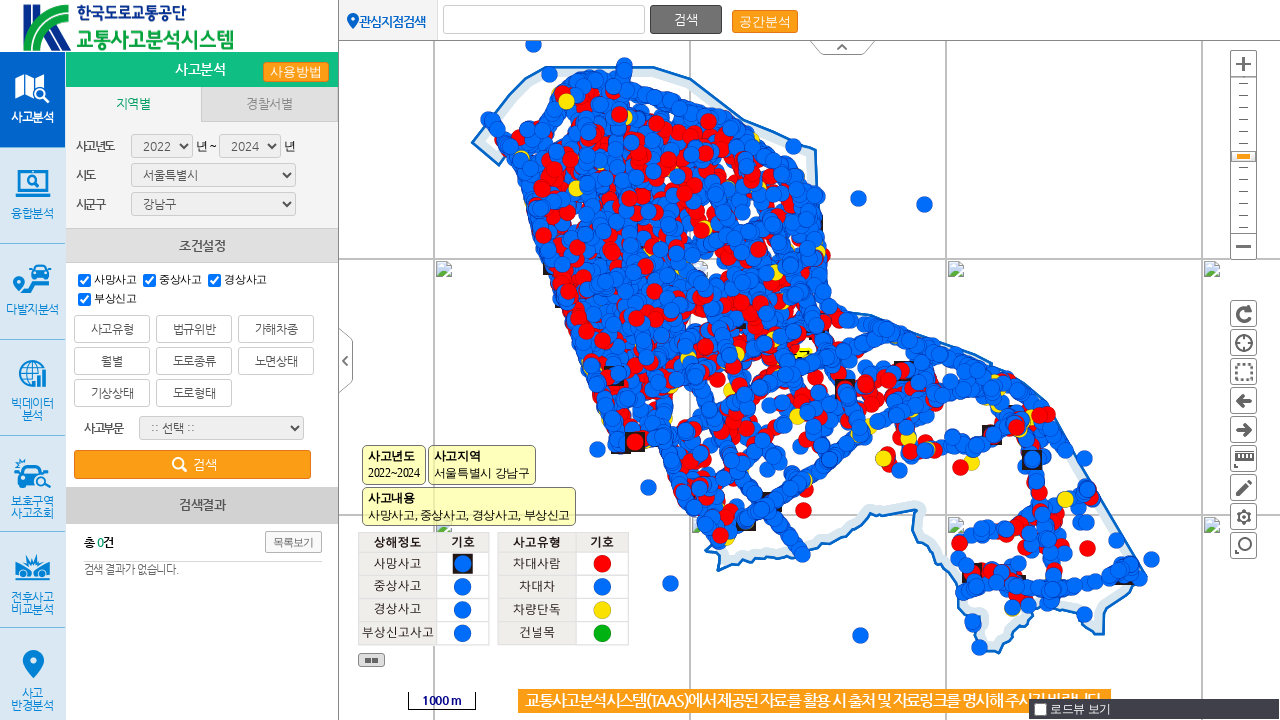